Verifies that there is an image or video element in the aside section

Starting URL: https://finndude.github.io/DBI-Coursework/People-Search/people-search.html

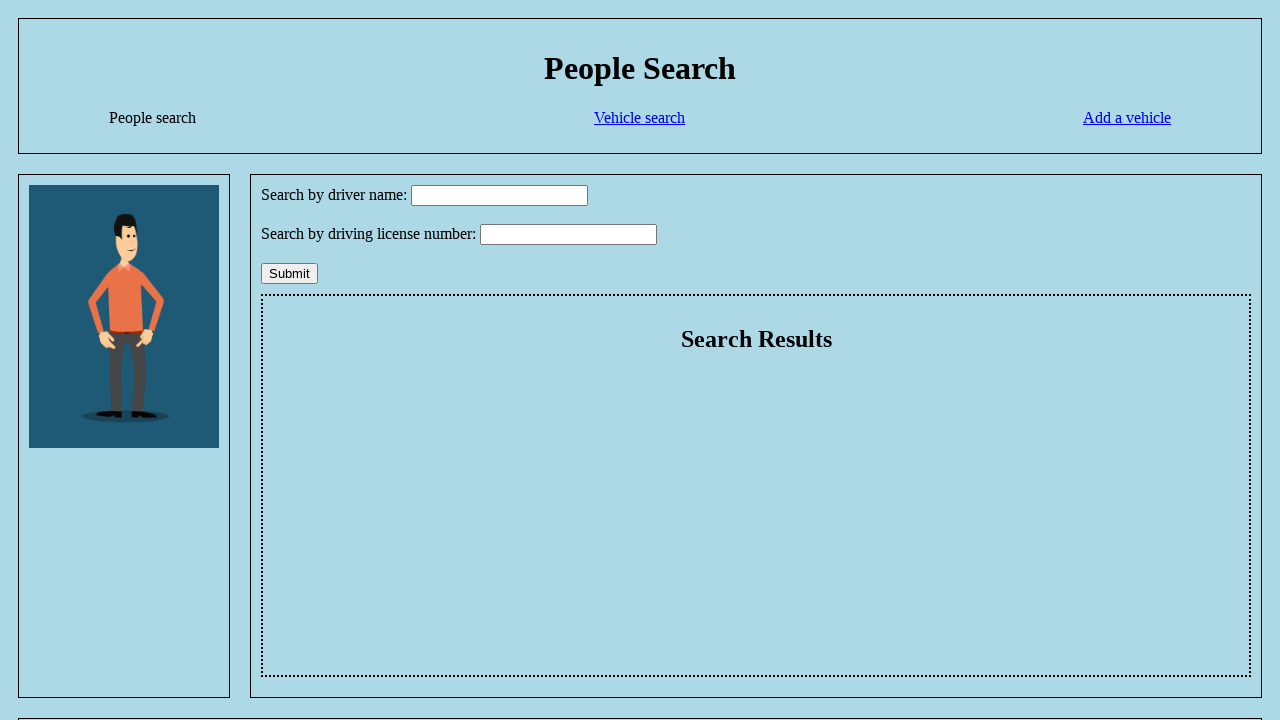

Navigated to People Search page
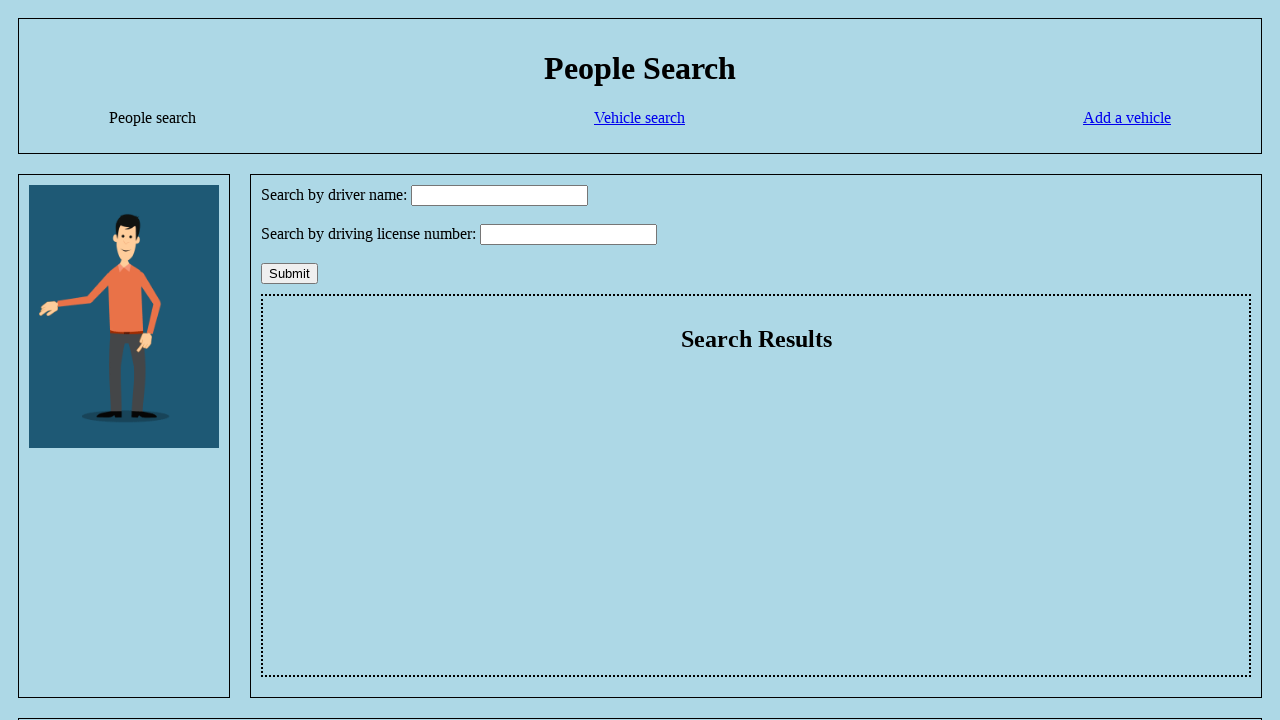

Counted image elements in aside section
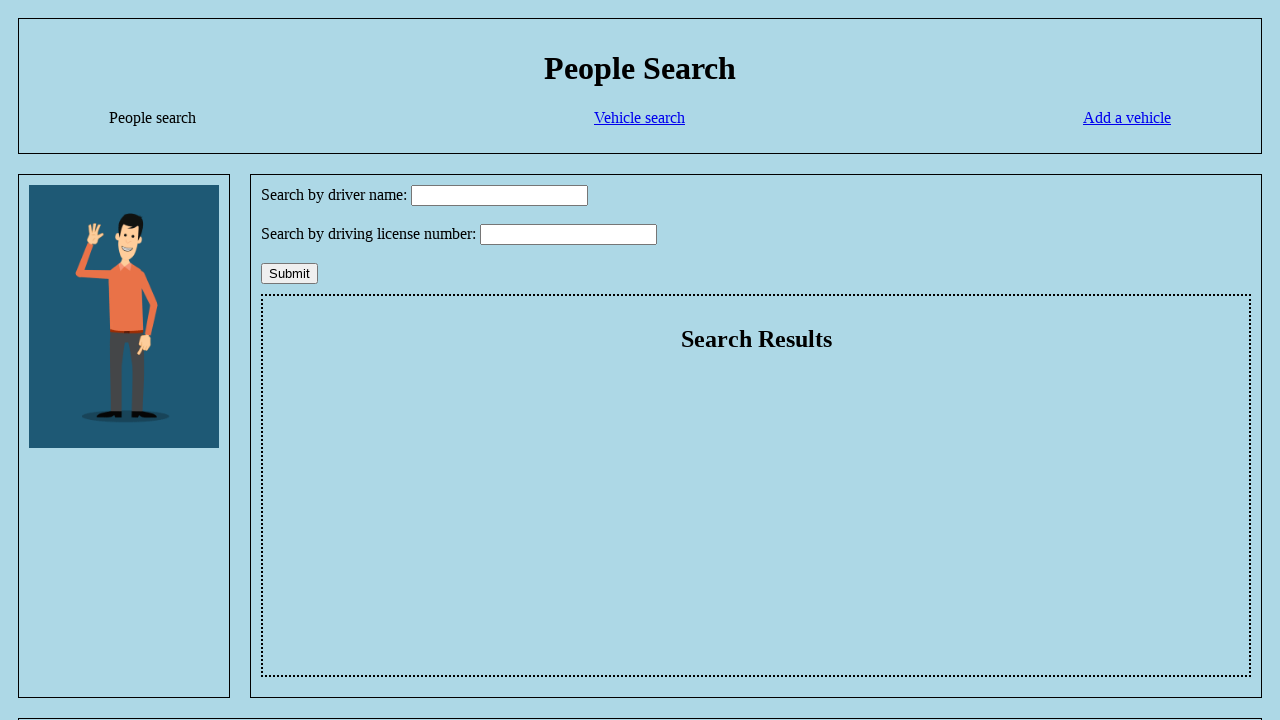

Counted video elements in aside section
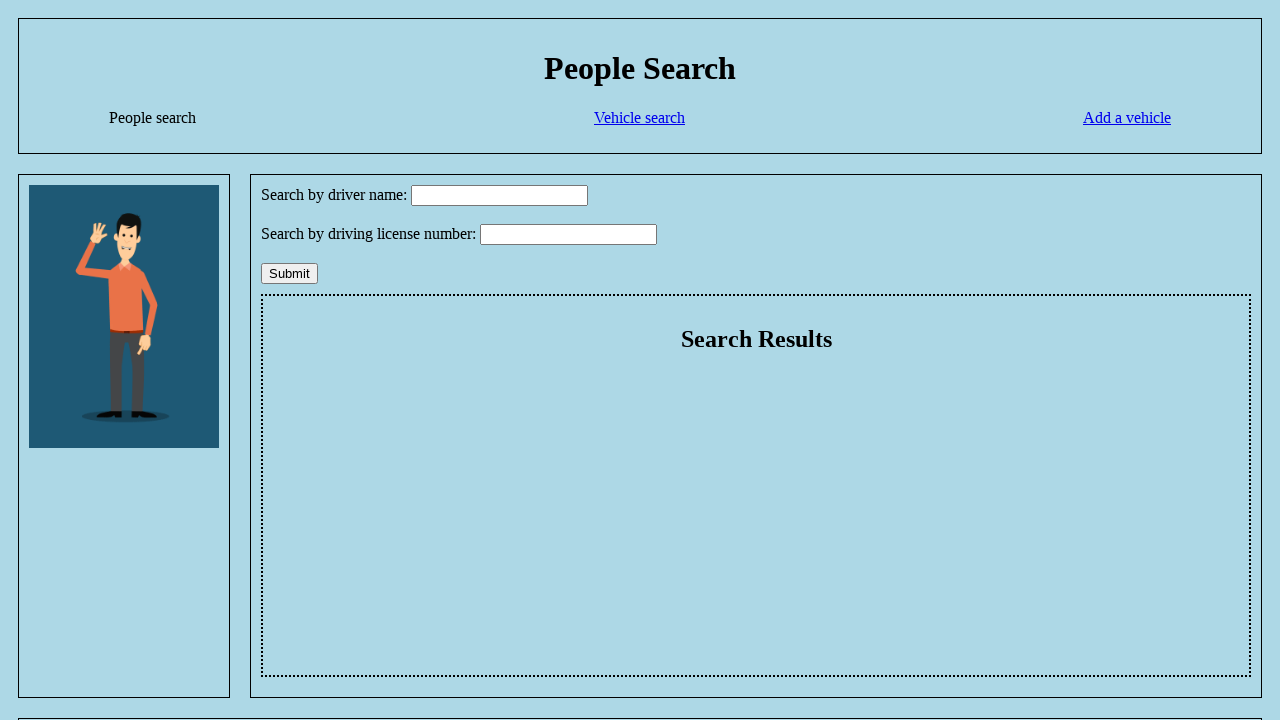

Verified that at least one image or video exists in aside section
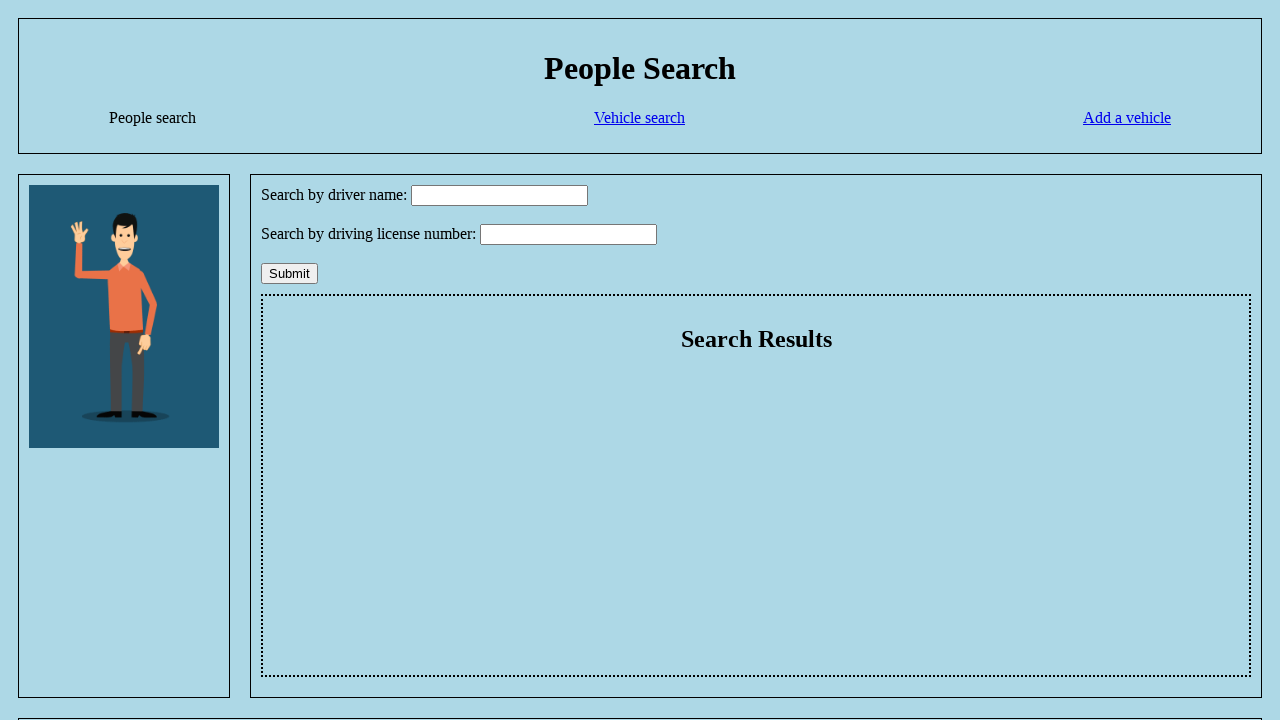

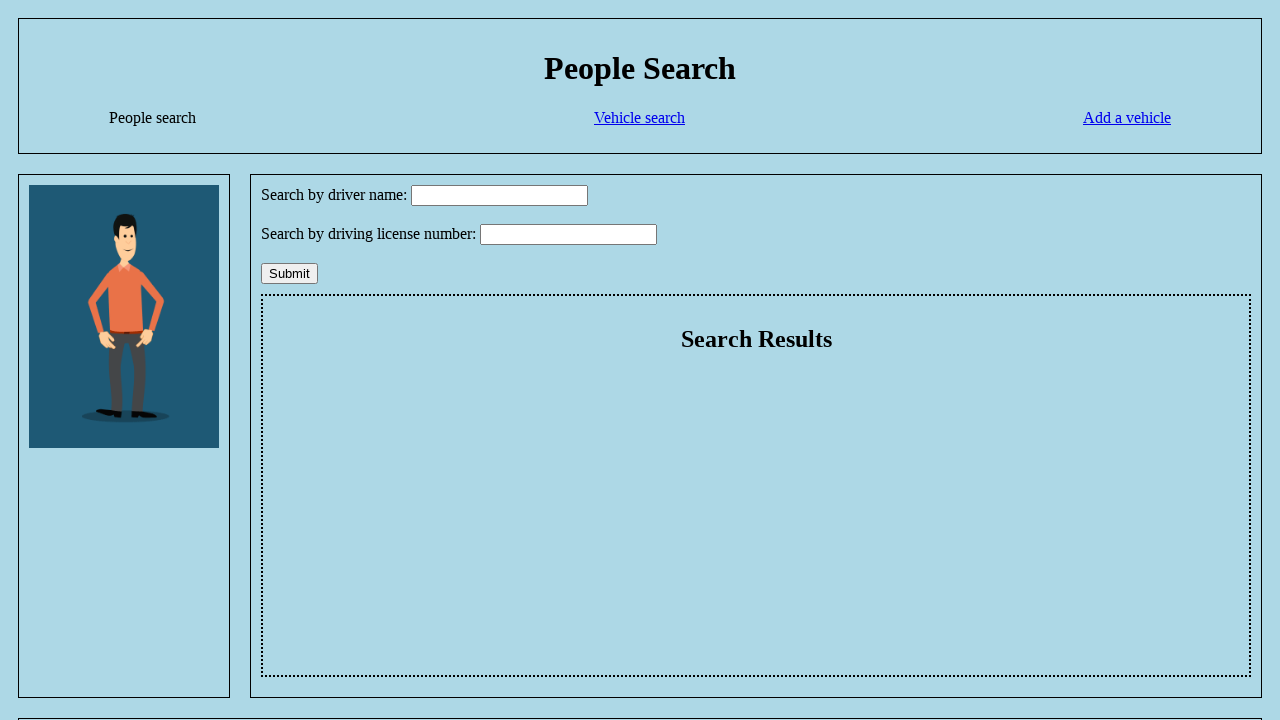